Tests that the first number field only accepts a maximum of 10 digits by entering 11 digits and verifying the truncated result

Starting URL: https://testsheepnz.github.io/BasicCalculator

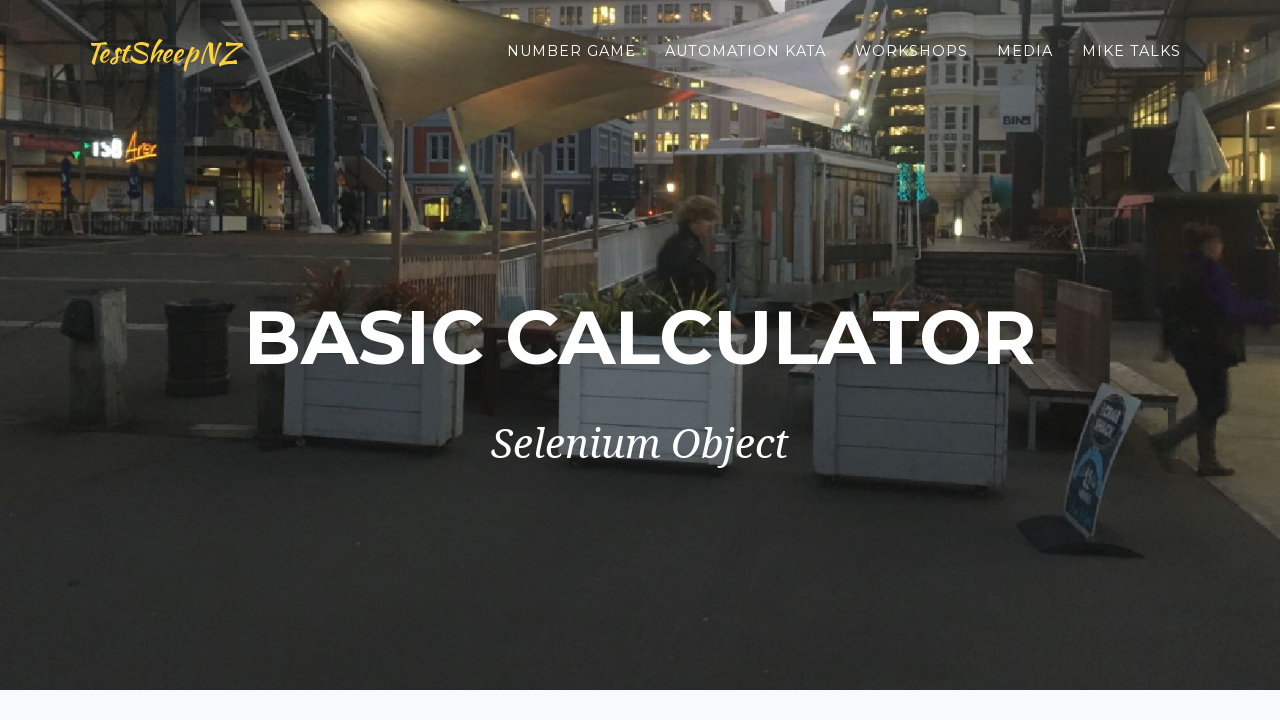

Selected build version '0' from dropdown on select[name="selectBuild"]
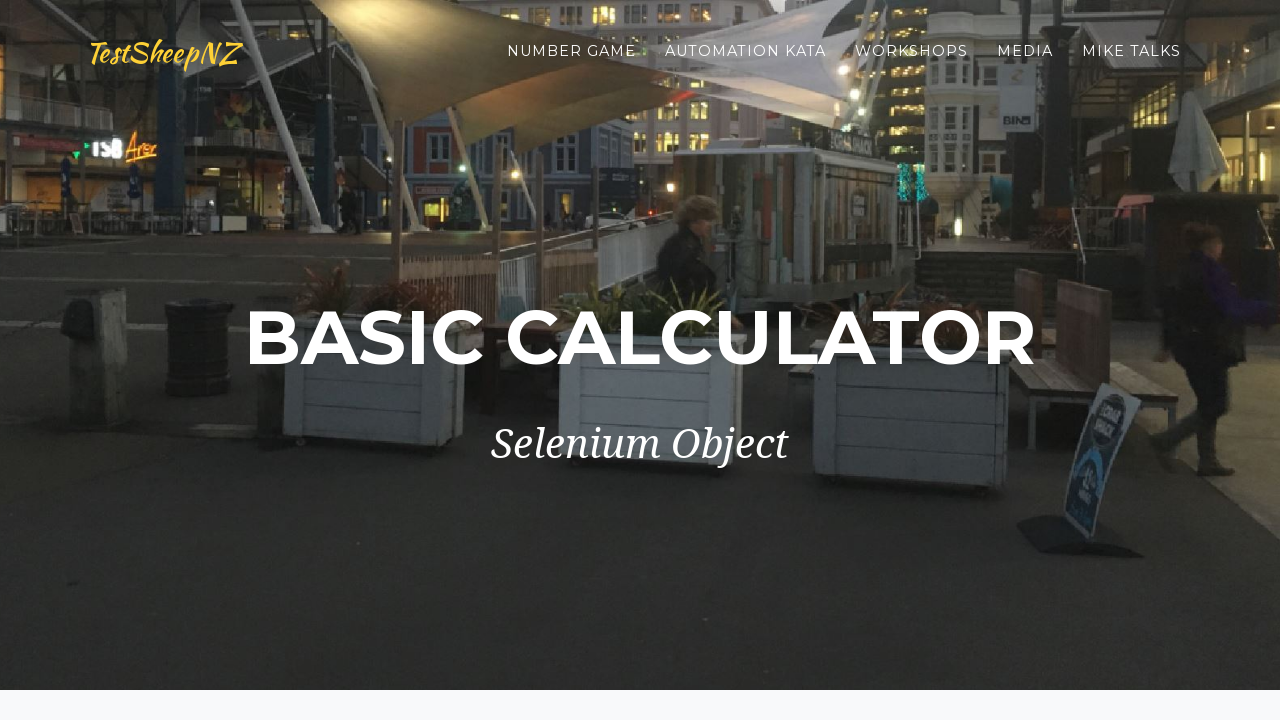

Entered 11 digits '12345678901' in first number field on #number1Field
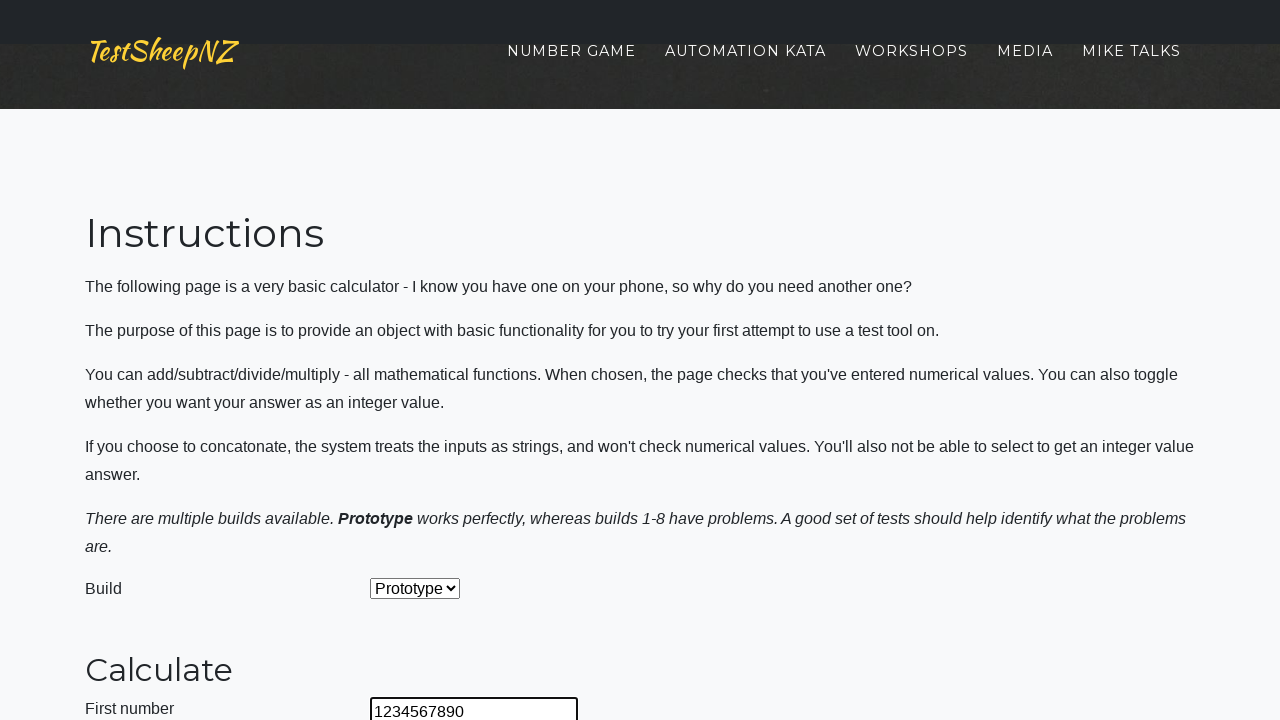

Entered '1' in second number field on #number2Field
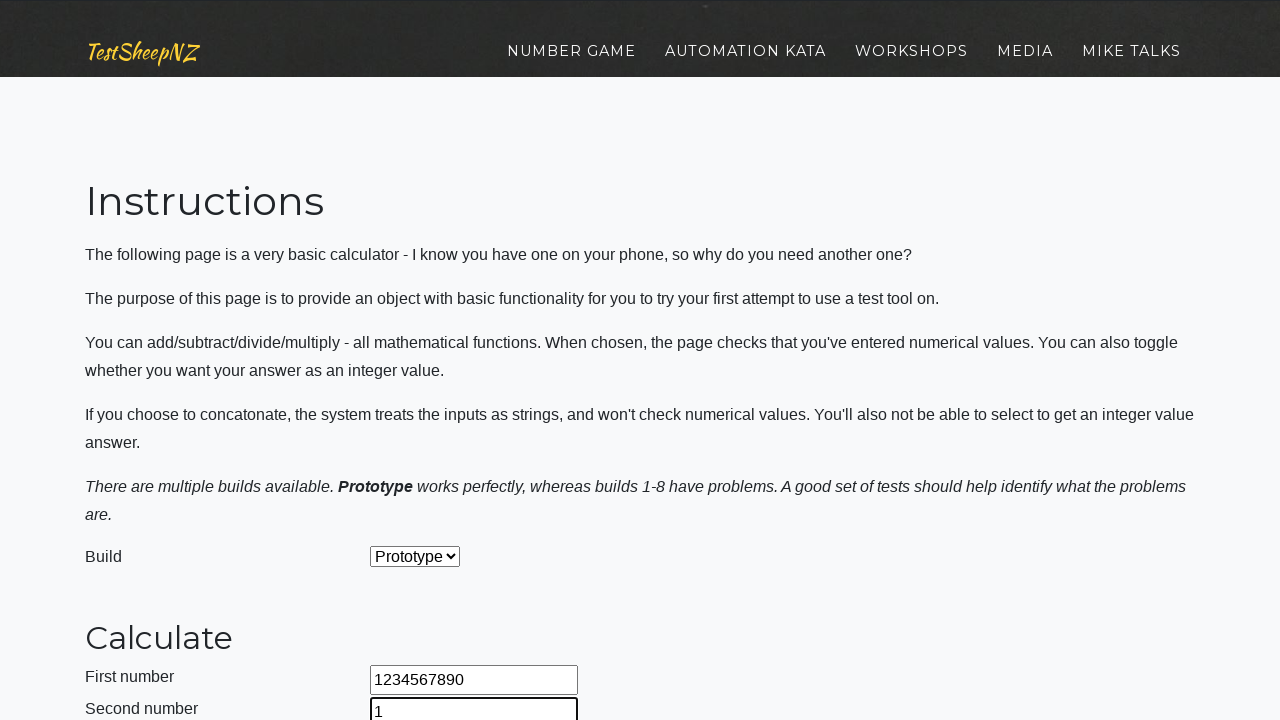

Selected addition operation from dropdown on select[name="selectOperation"]
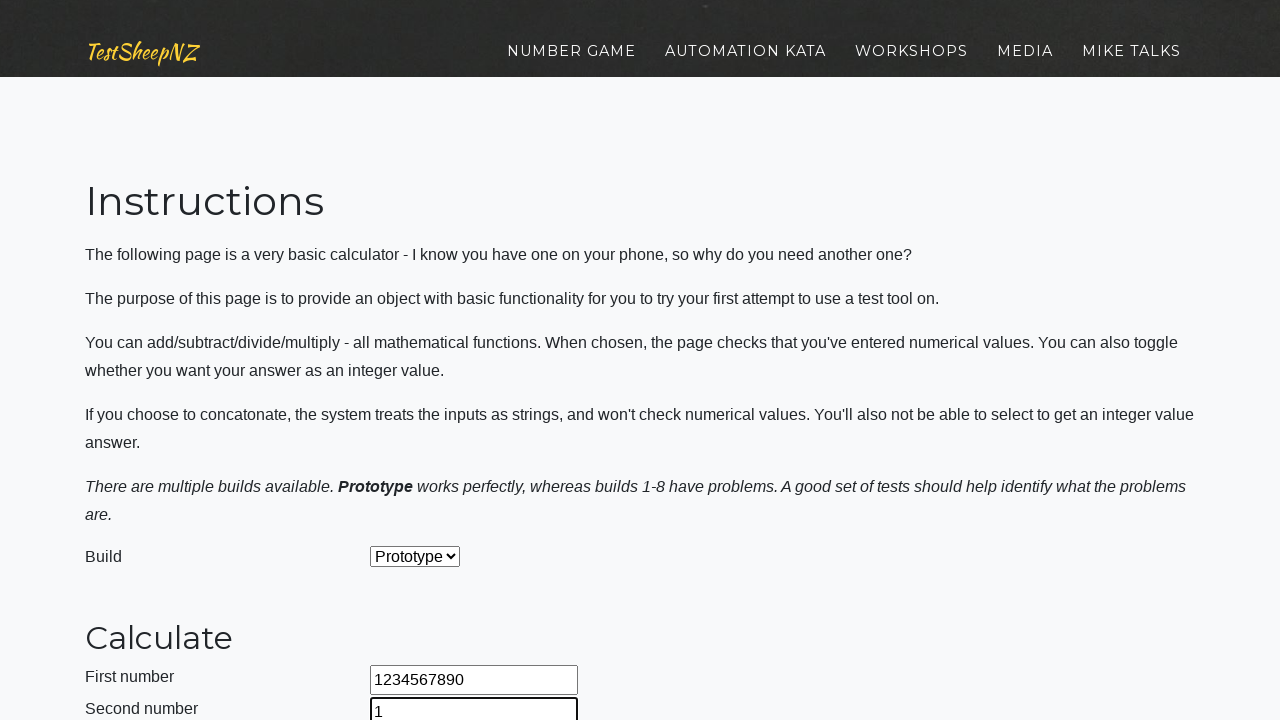

Clicked calculate button at (422, 361) on #calculateButton
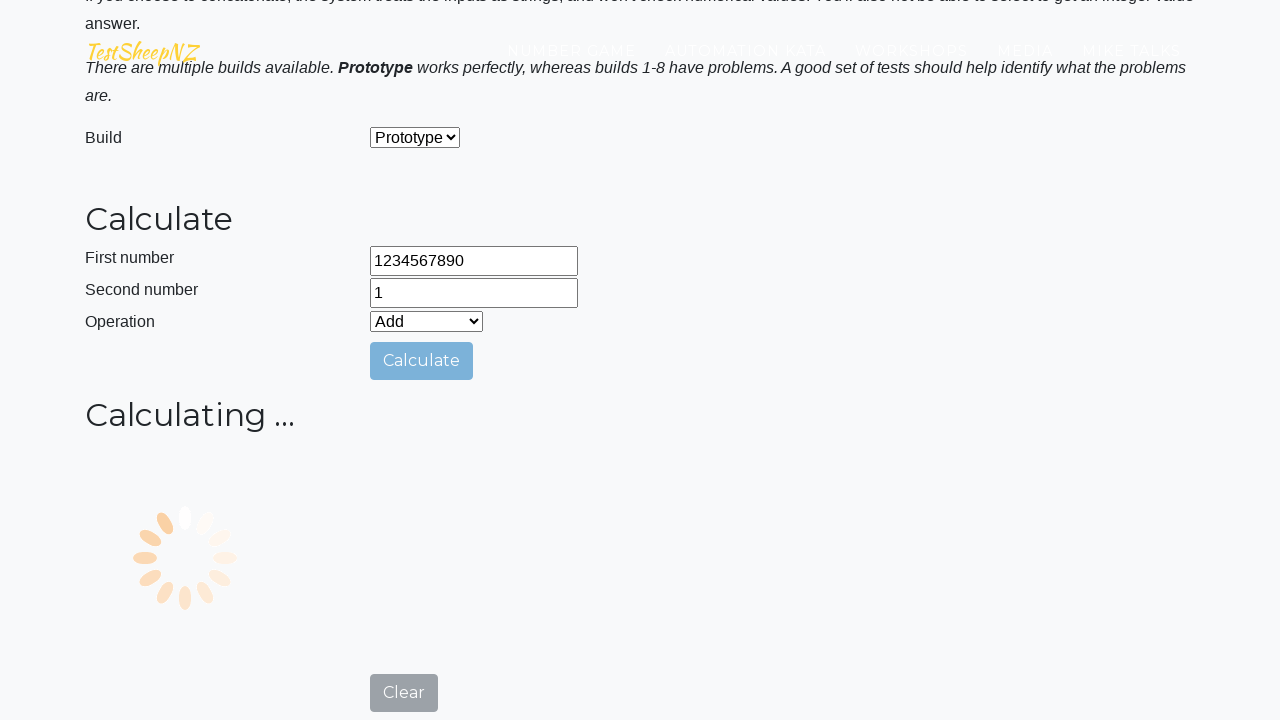

Answer field loaded and verified that first field was truncated to 10 digits maximum
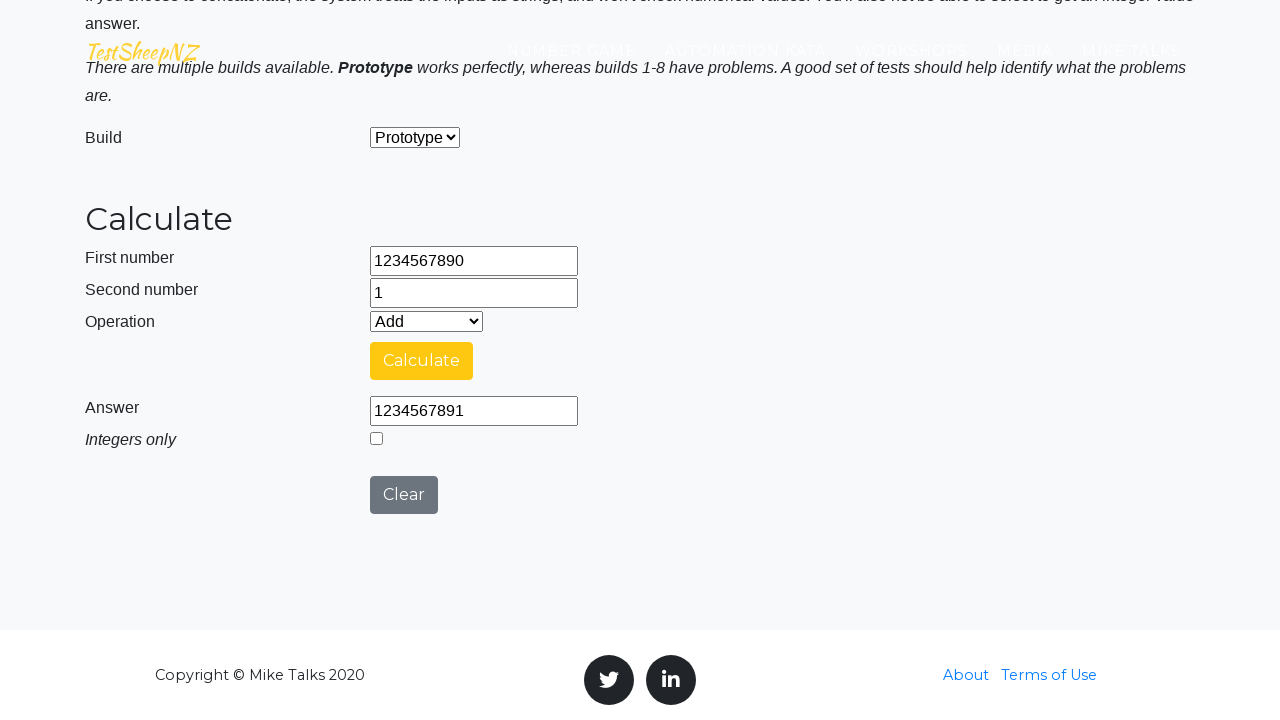

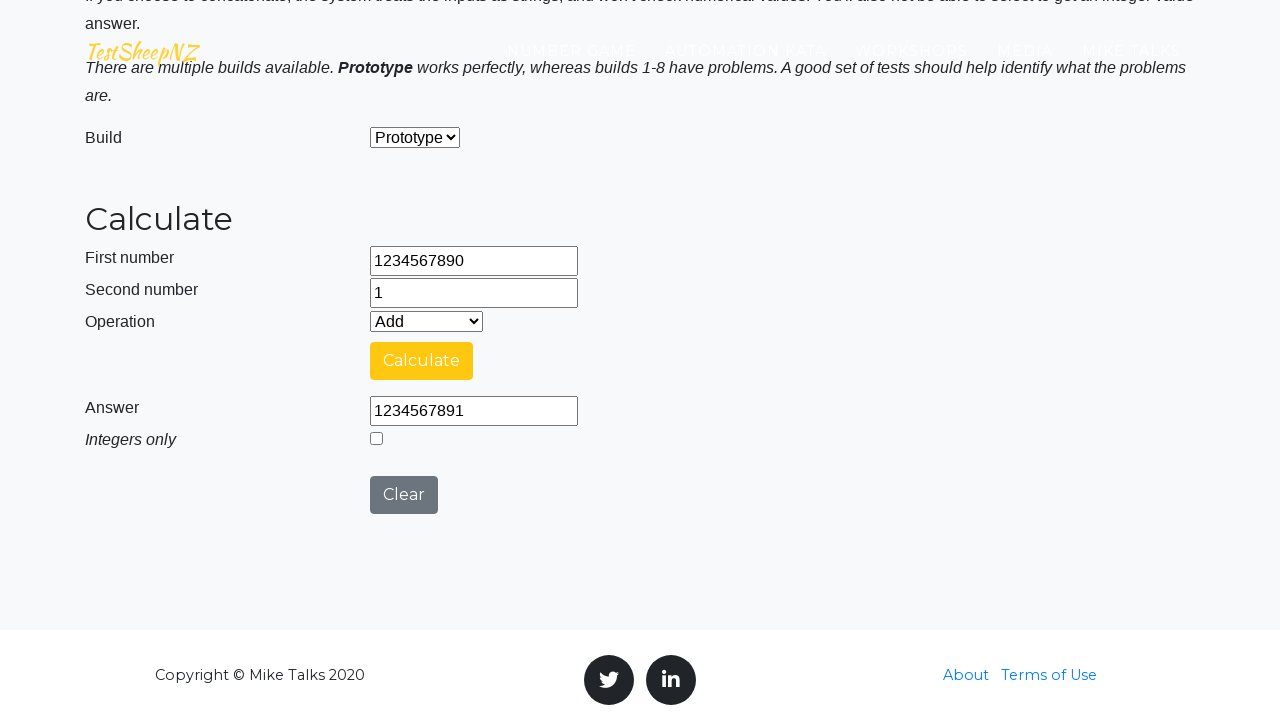